Tests keyboard modifier actions by performing a Ctrl+click on a link, which typically opens the link in a new tab

Starting URL: https://omayo.blogspot.com/

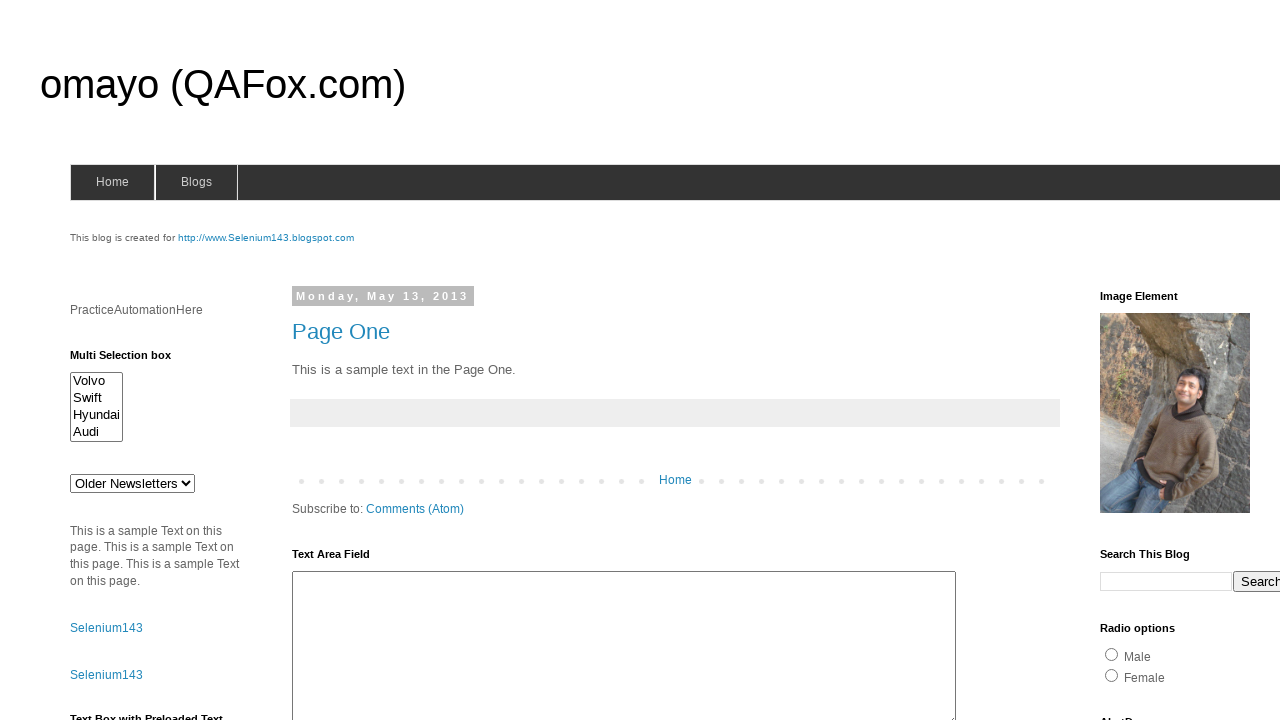

Set viewport size to 1920x1080
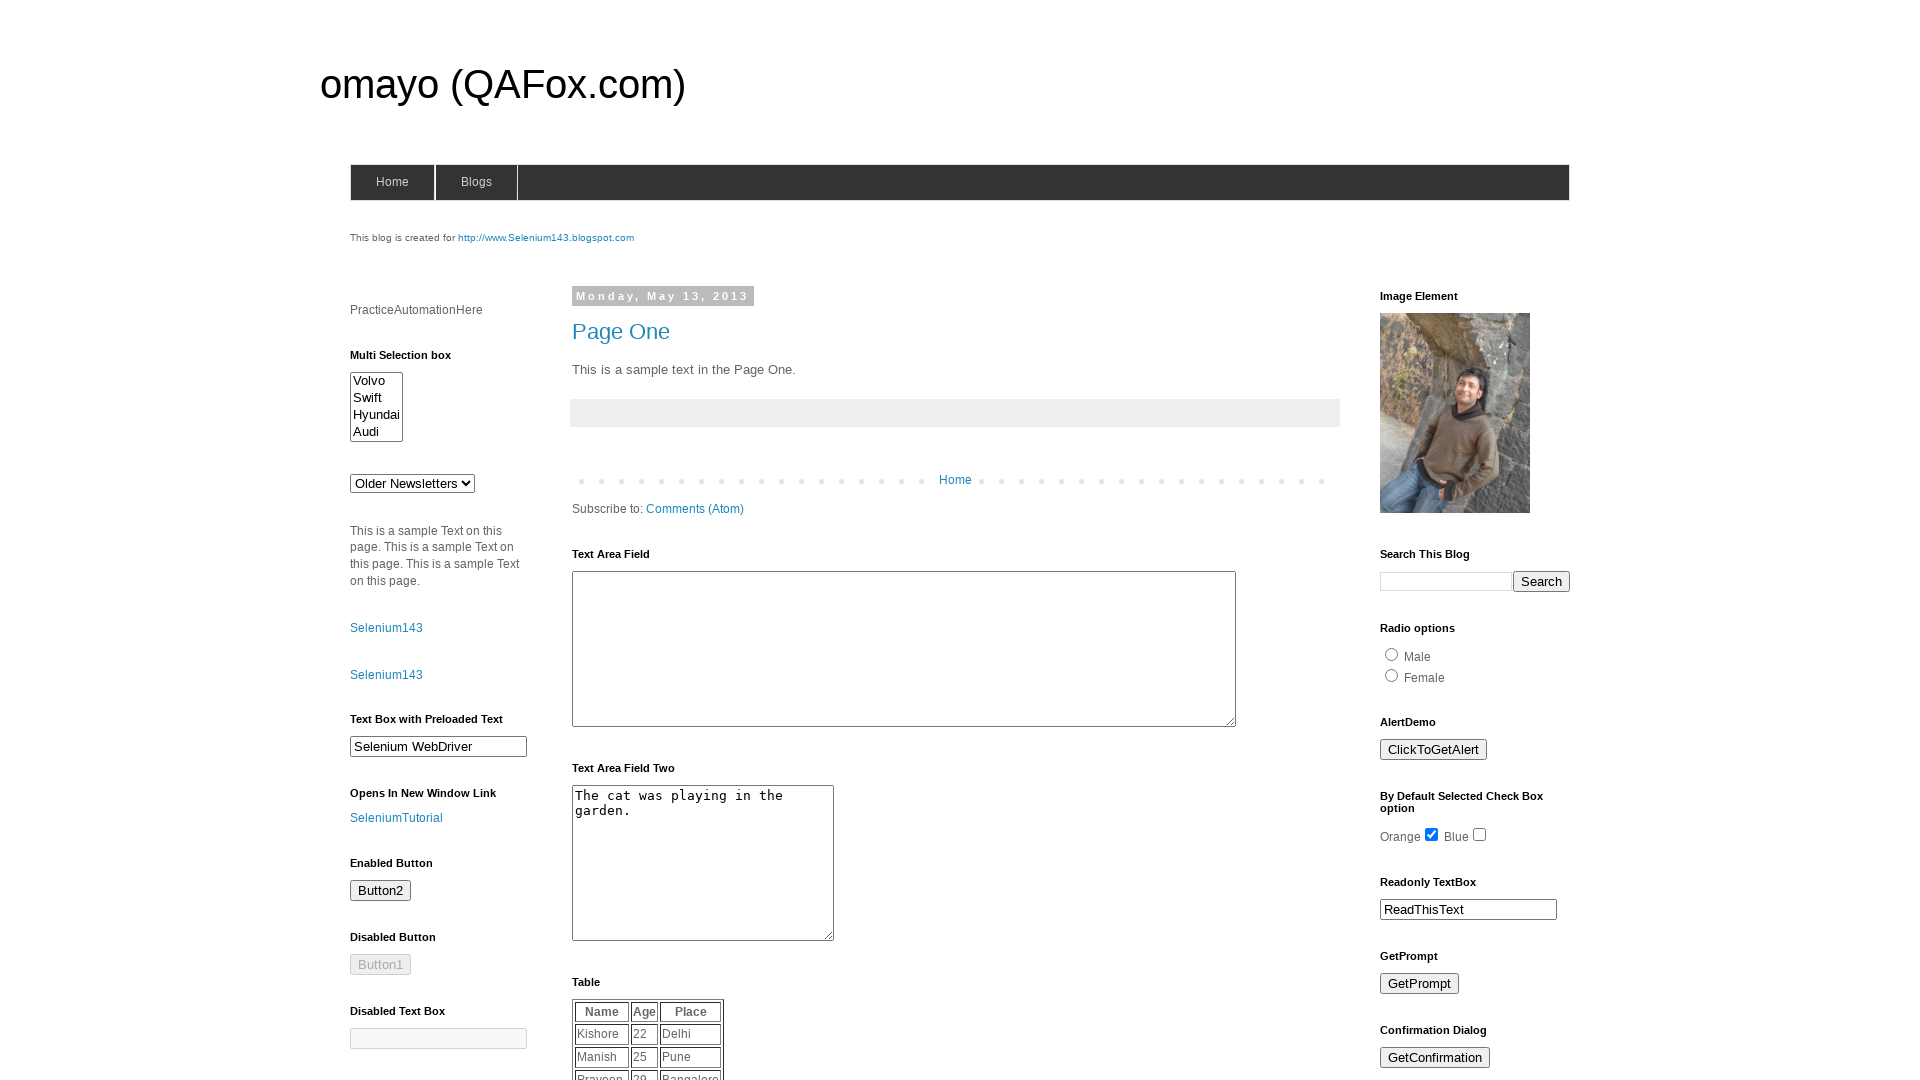

Located the 'compendiumdev' link element
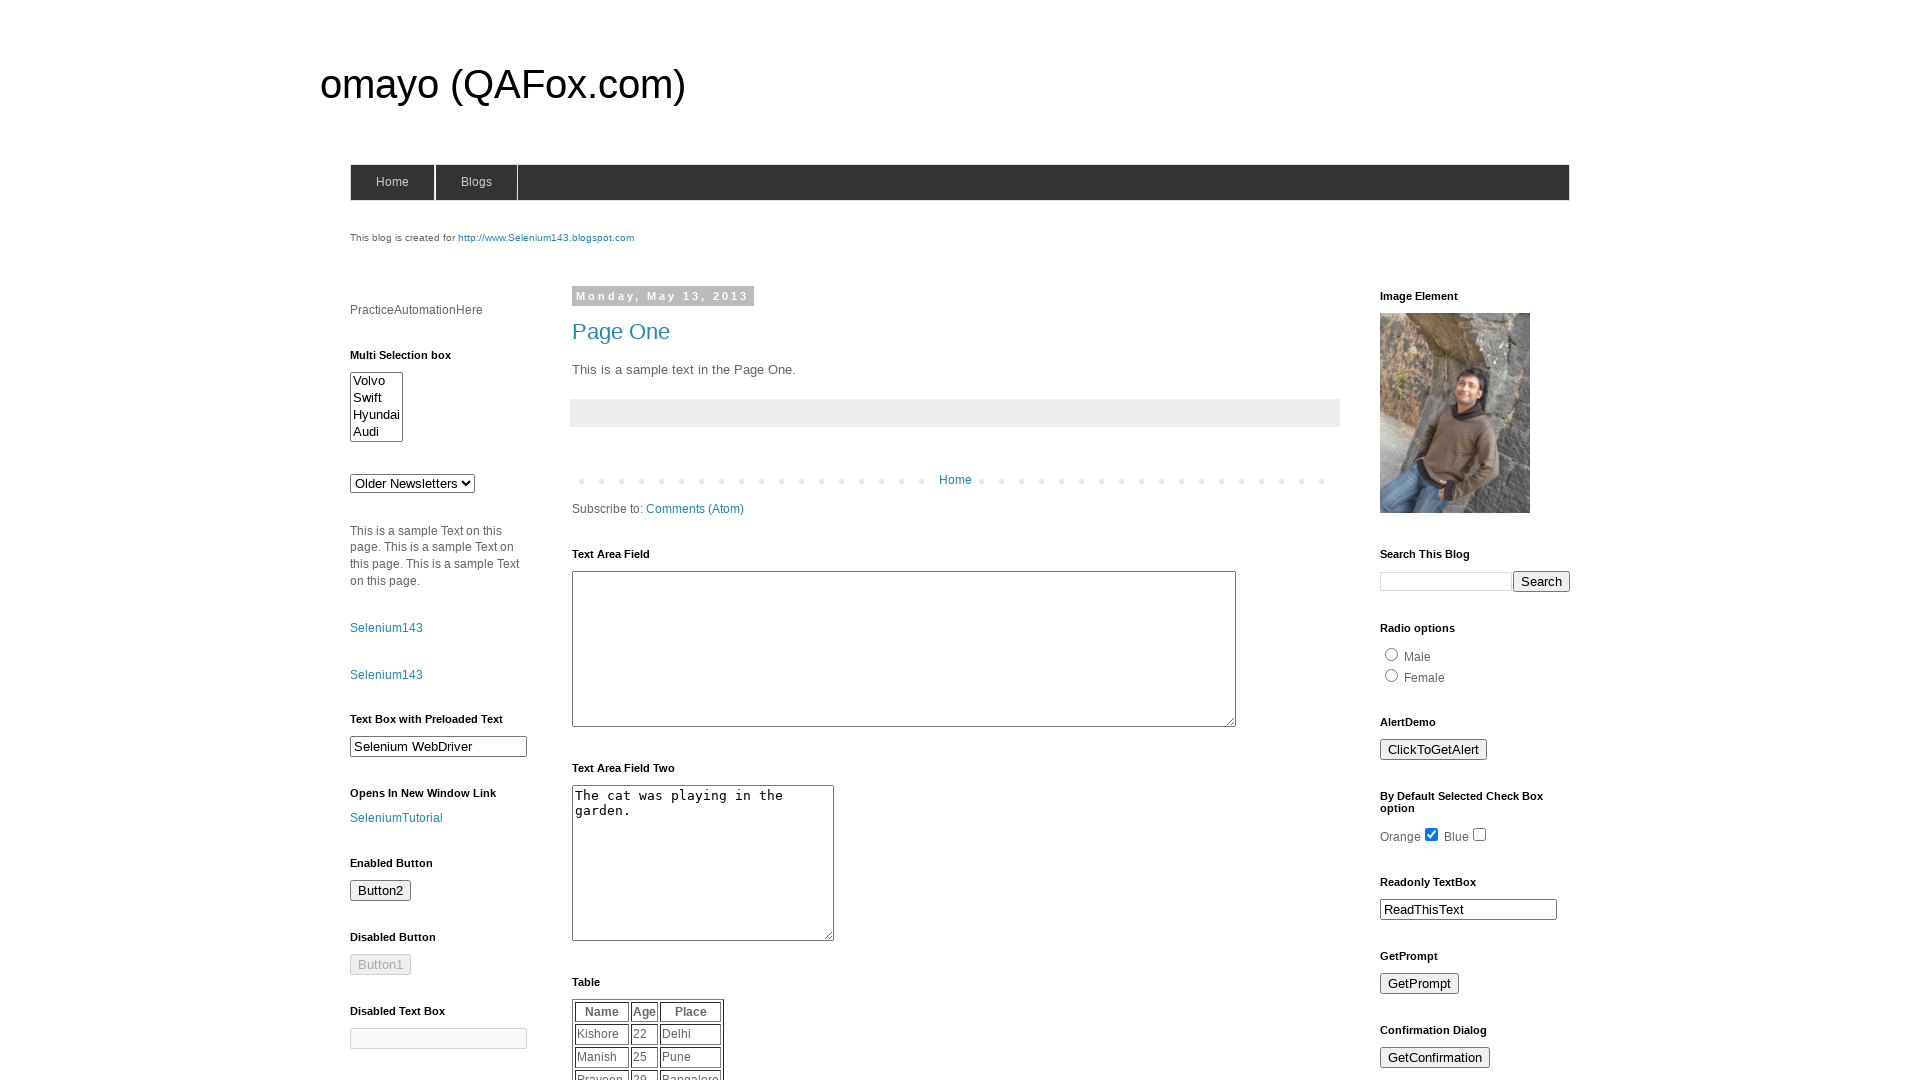

Performed Ctrl+click on 'compendiumdev' link to open in new tab at (1440, 540) on xpath=//a[text()='compendiumdev']
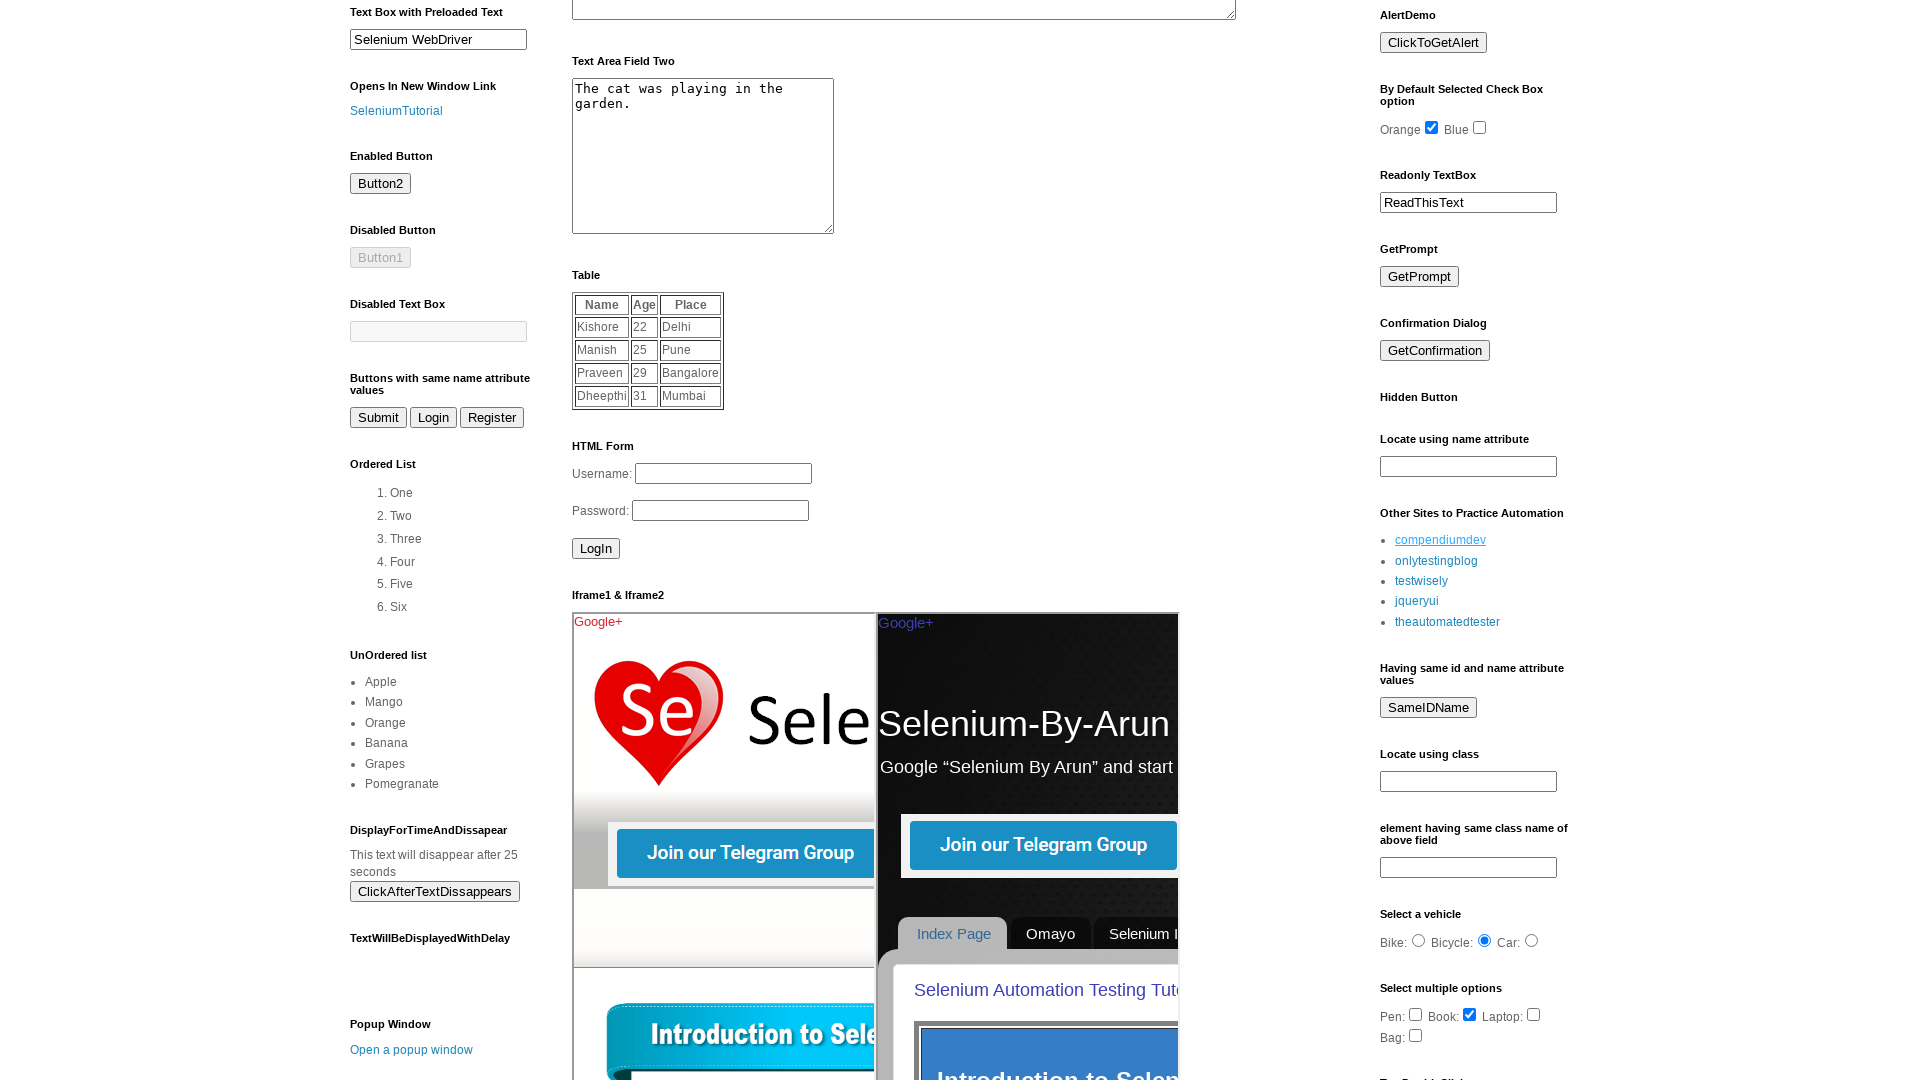

Waited 1 second for new tab to open
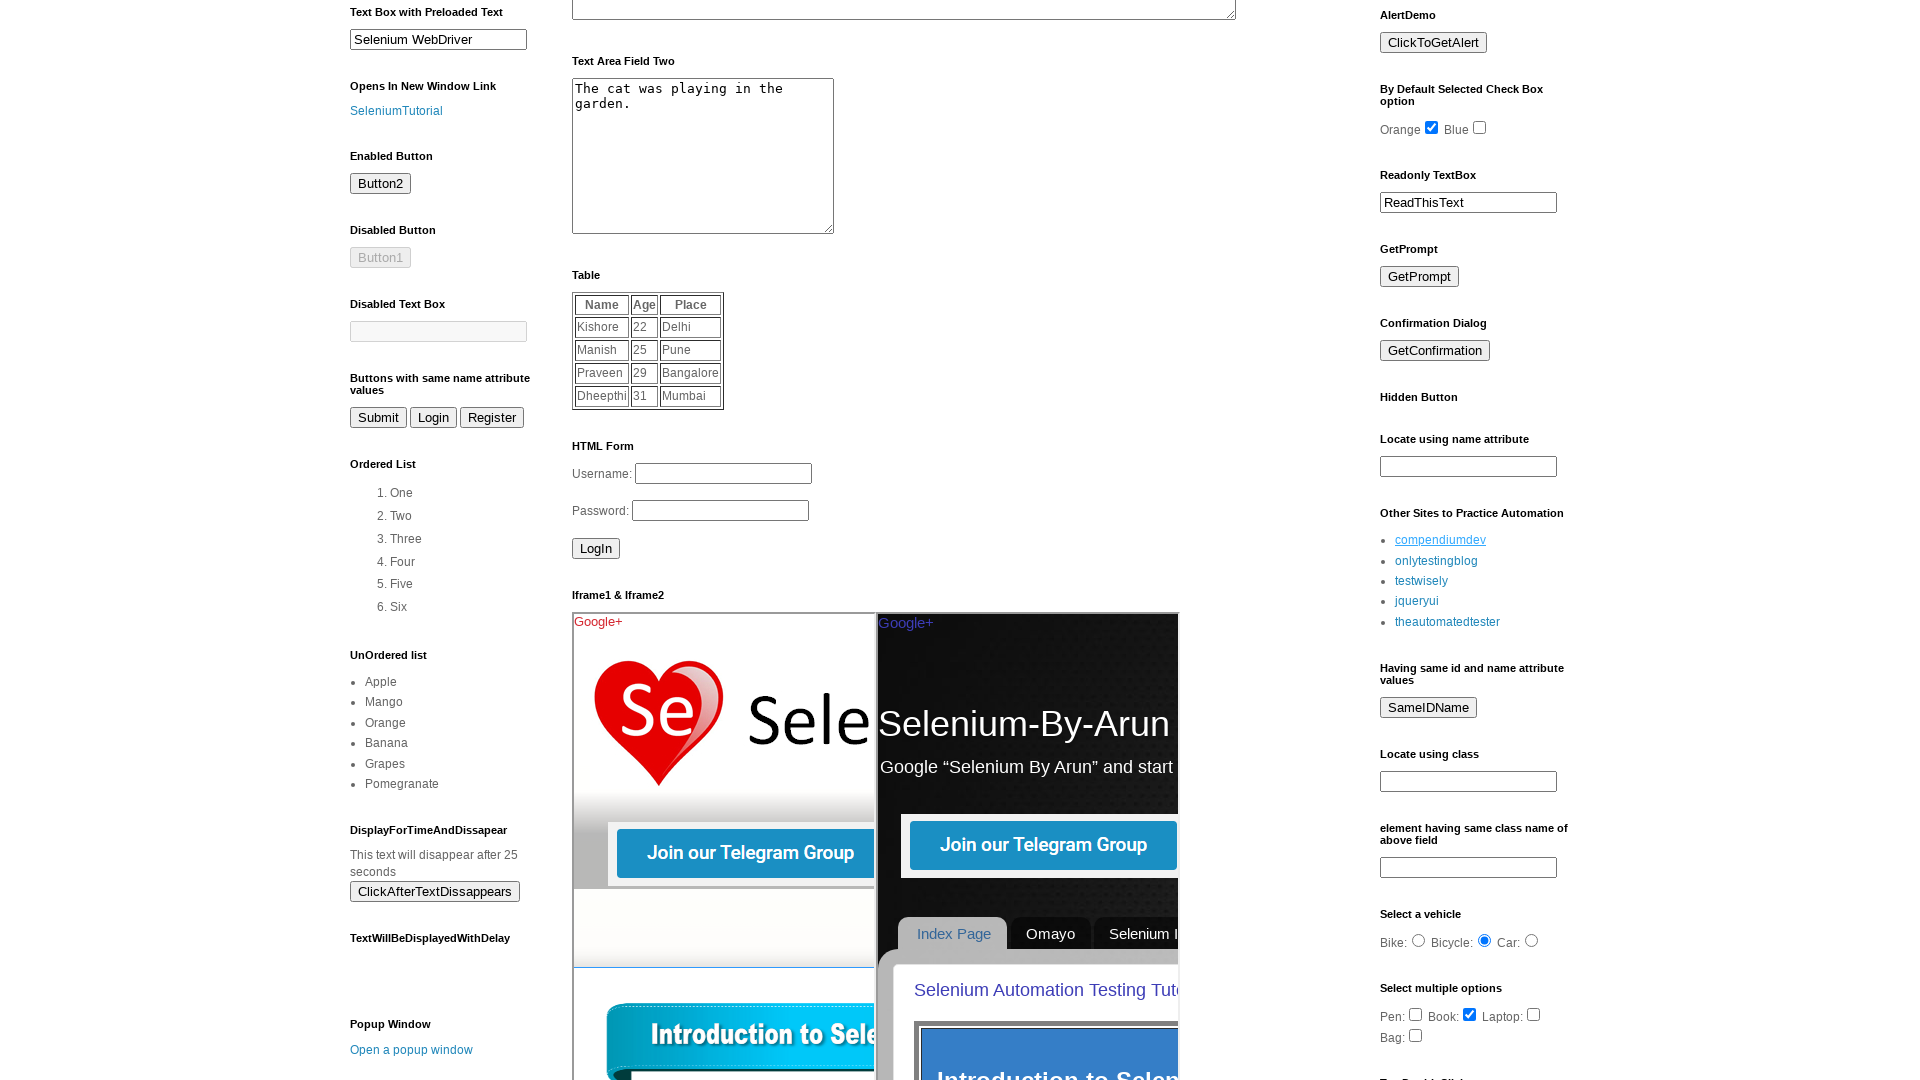

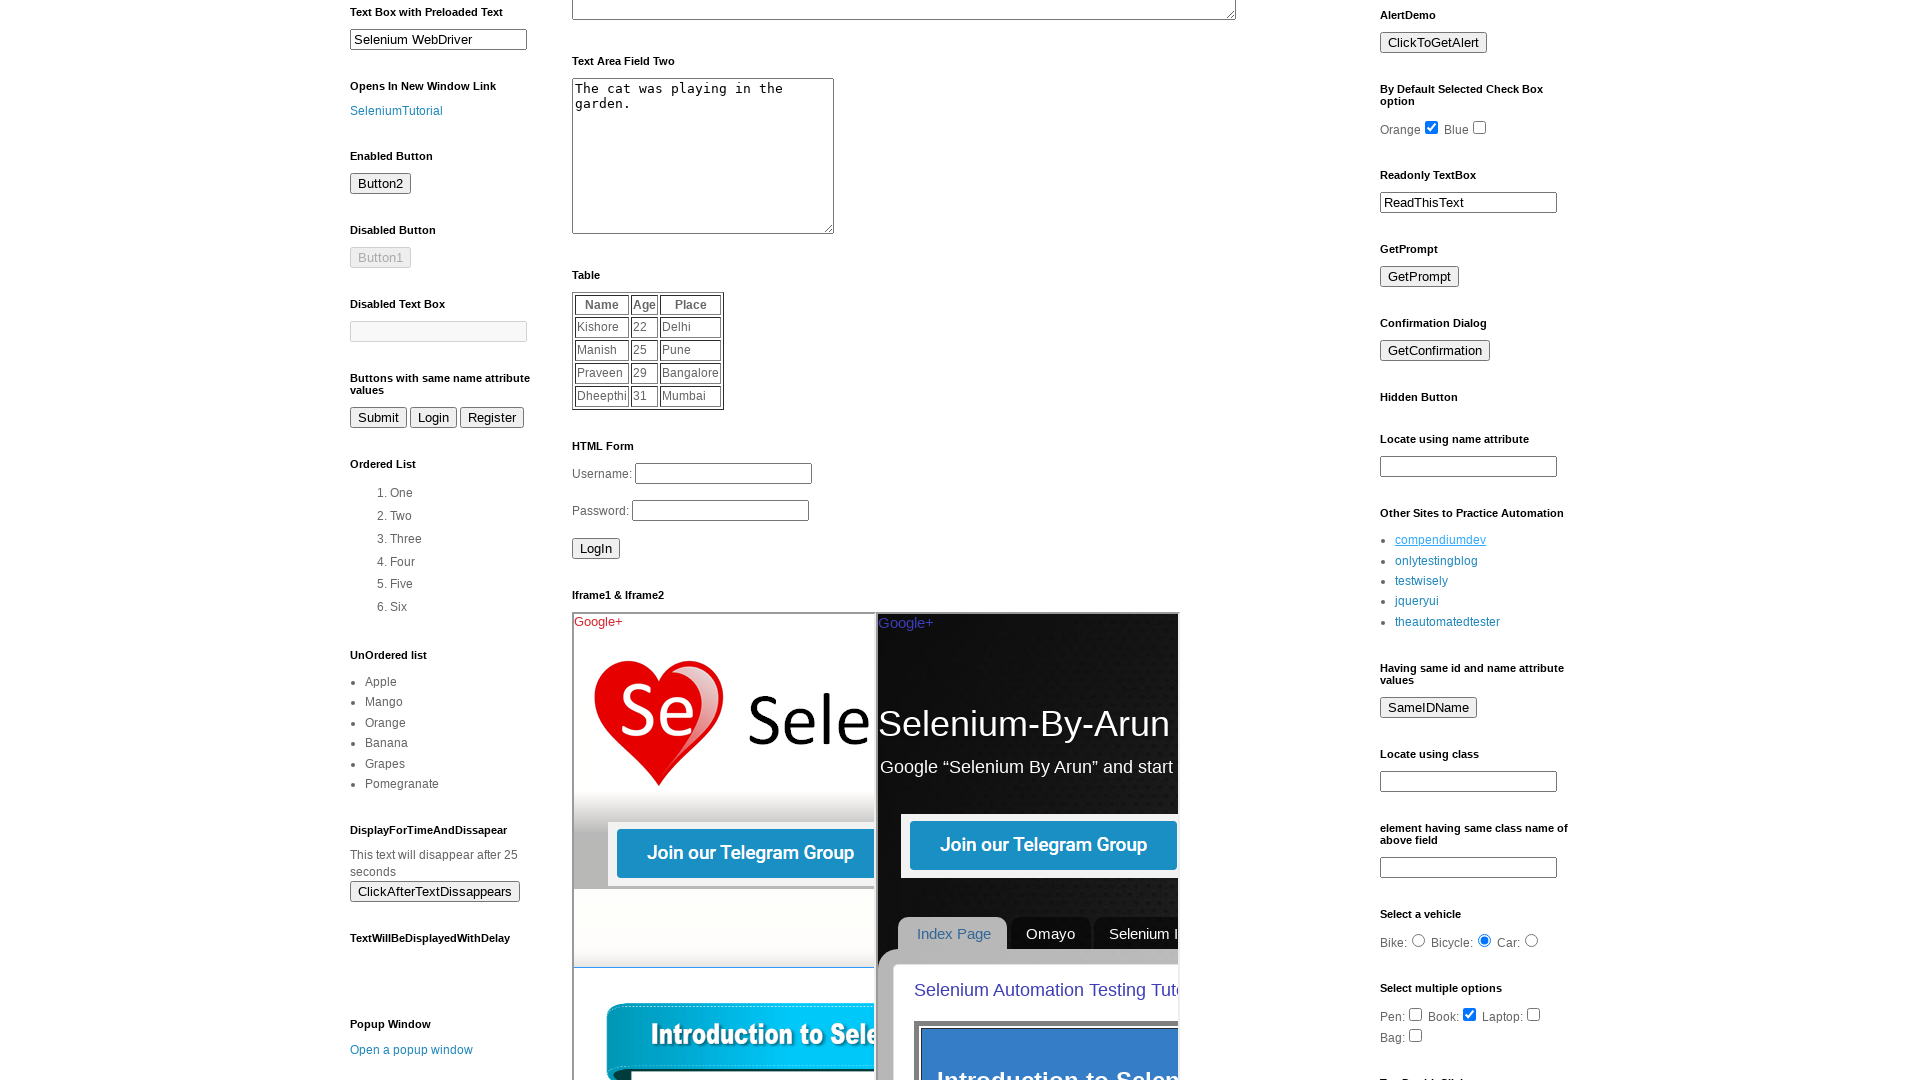